Tests that the currently applied filter is highlighted in the UI

Starting URL: https://demo.playwright.dev/todomvc

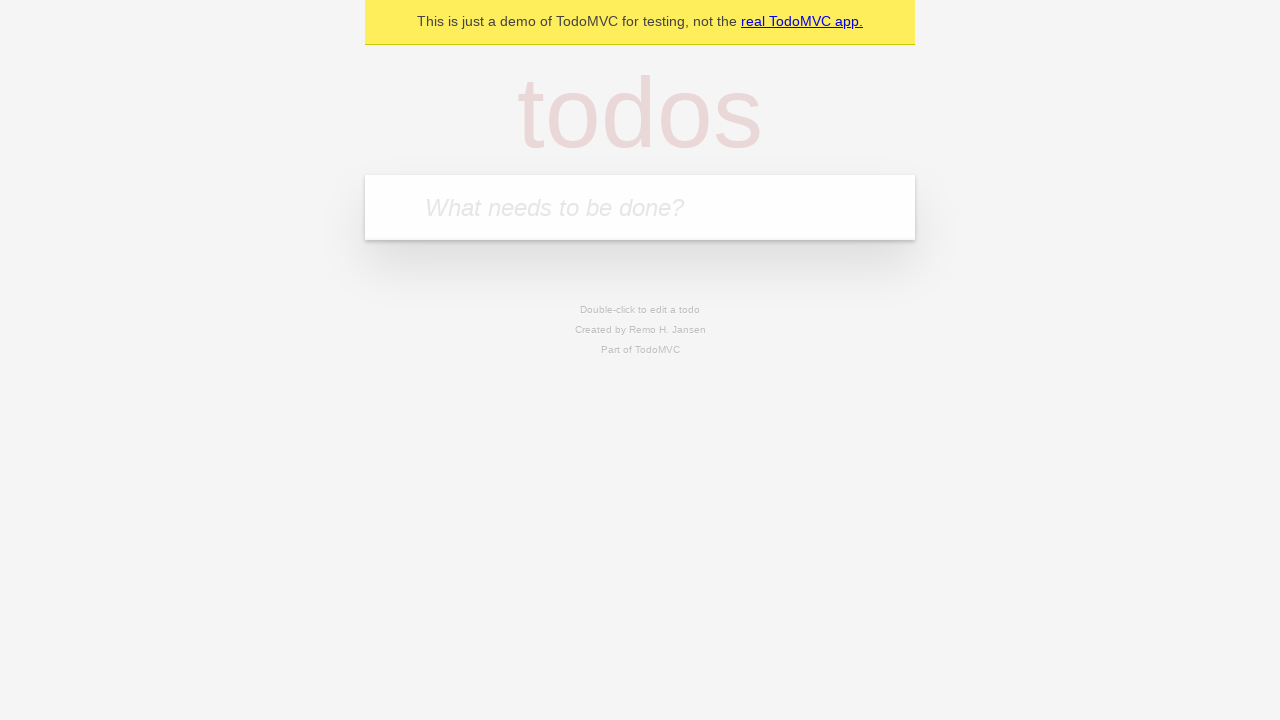

Filled todo input with 'buy some cheese' on internal:attr=[placeholder="What needs to be done?"i]
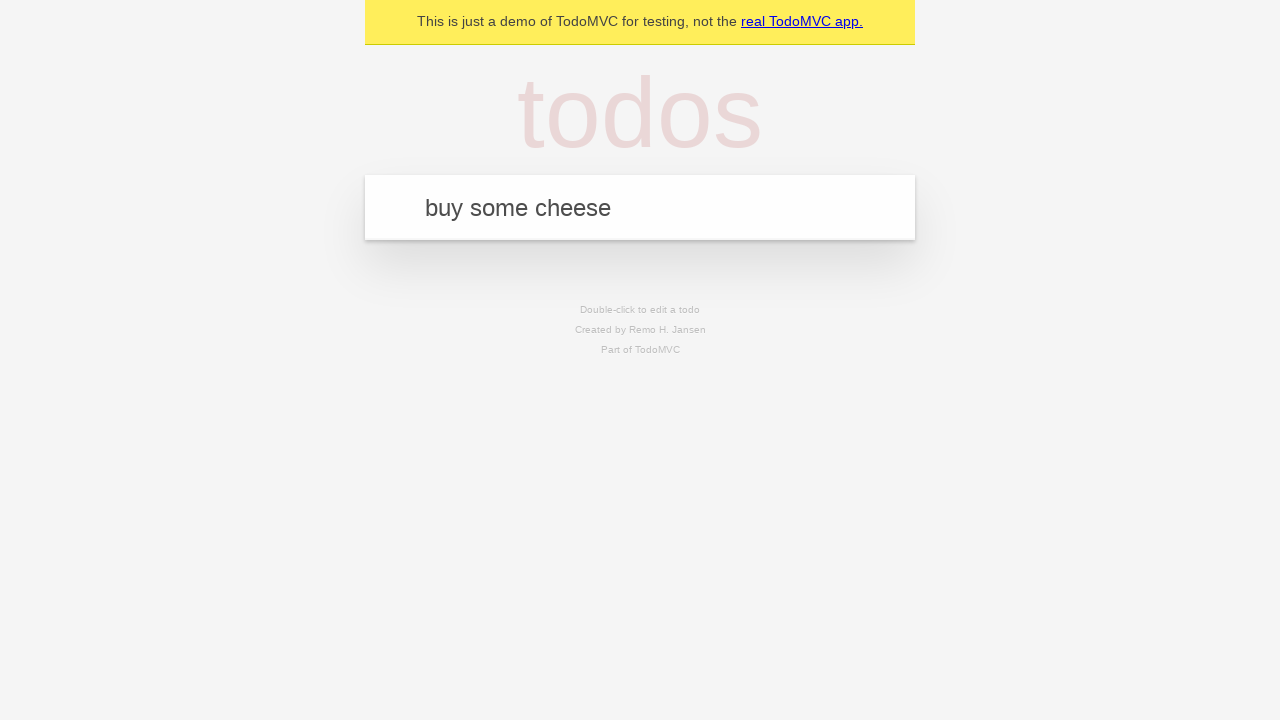

Pressed Enter to create todo 'buy some cheese' on internal:attr=[placeholder="What needs to be done?"i]
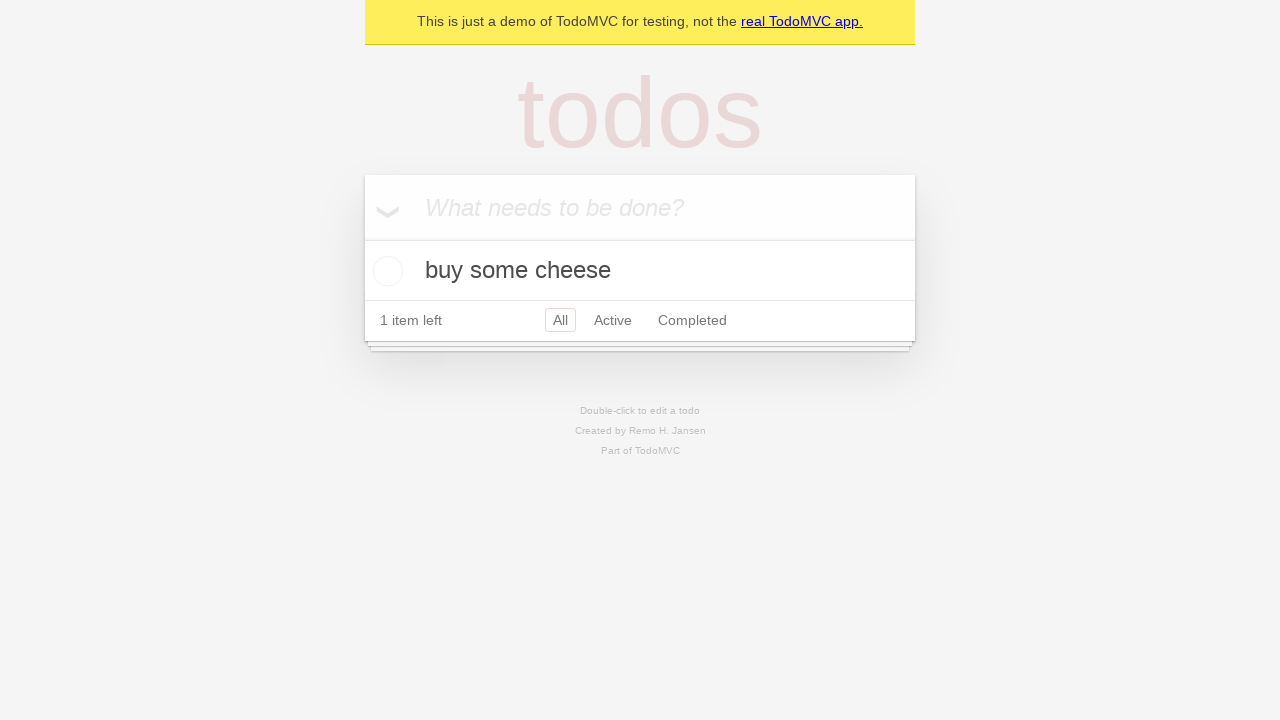

Filled todo input with 'feed the cat' on internal:attr=[placeholder="What needs to be done?"i]
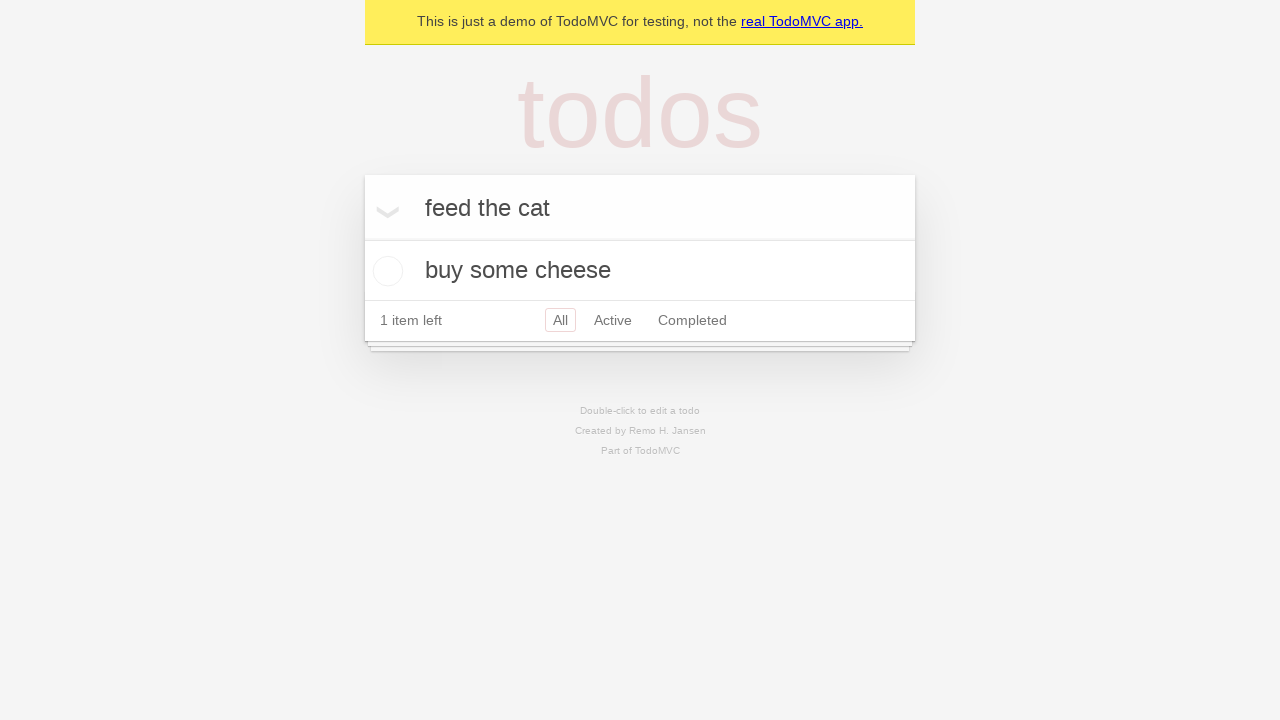

Pressed Enter to create todo 'feed the cat' on internal:attr=[placeholder="What needs to be done?"i]
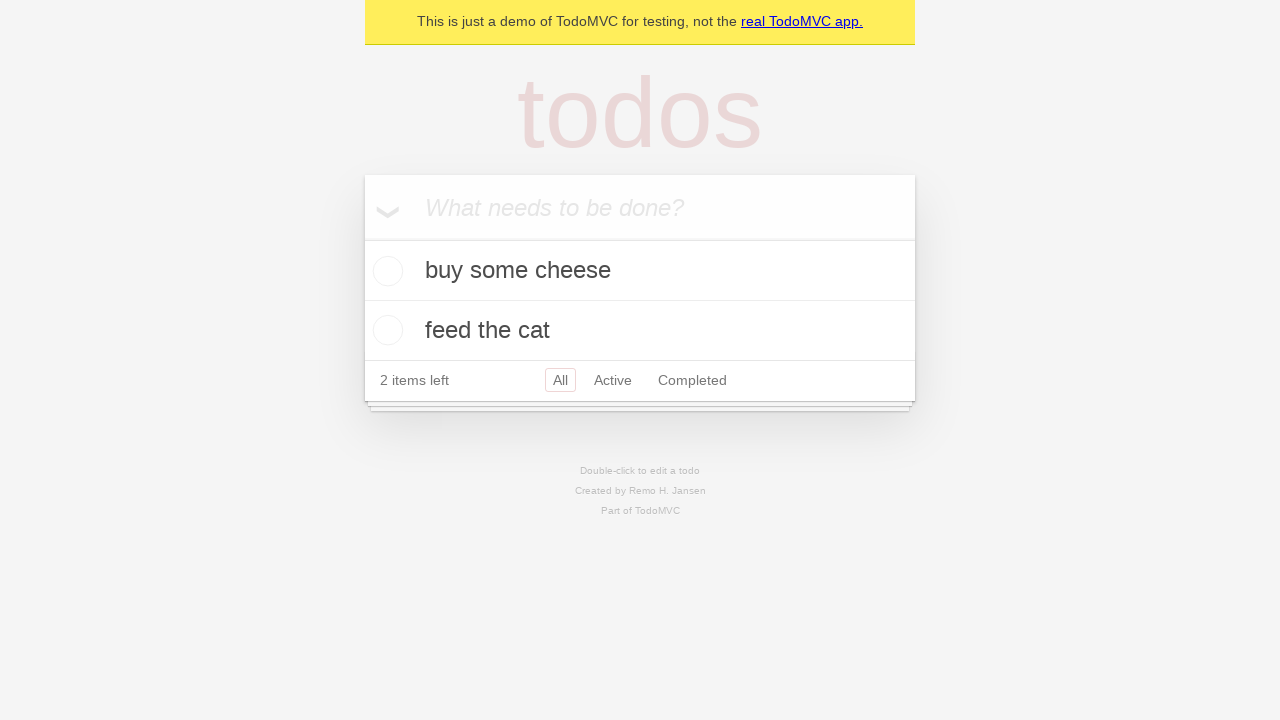

Filled todo input with 'book a doctors appointment' on internal:attr=[placeholder="What needs to be done?"i]
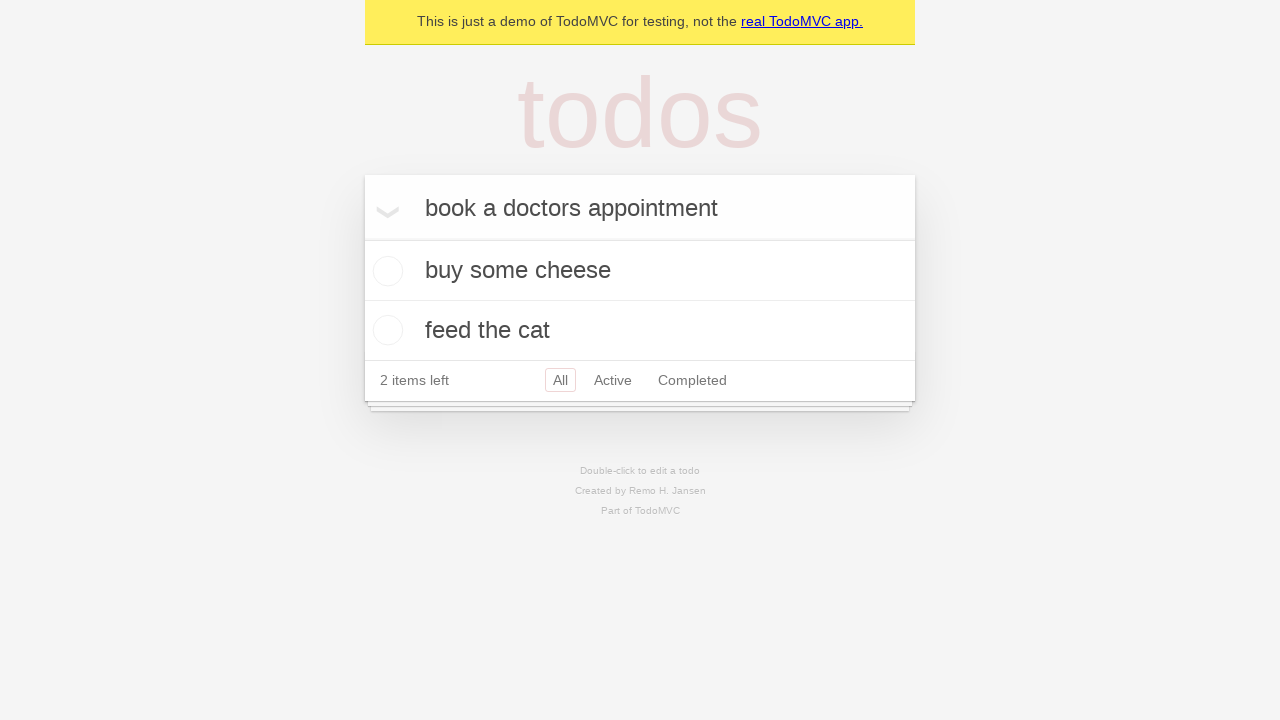

Pressed Enter to create todo 'book a doctors appointment' on internal:attr=[placeholder="What needs to be done?"i]
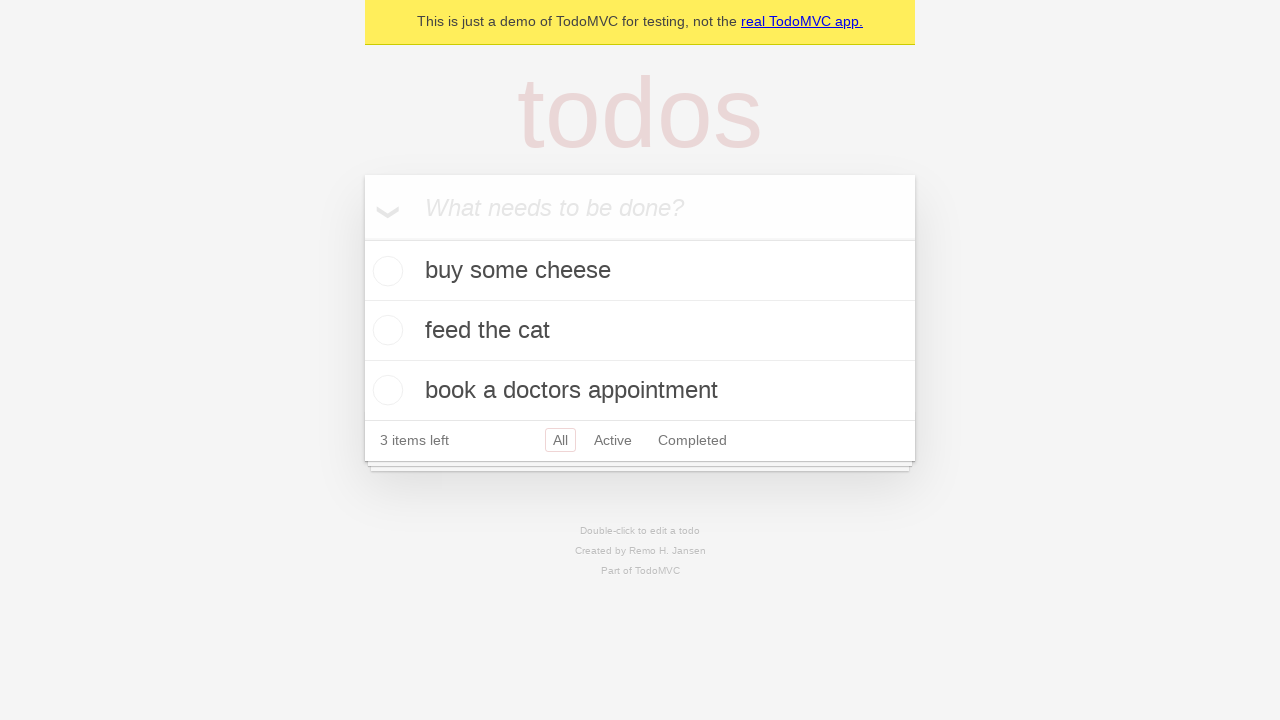

Waited for all 3 todo items to load
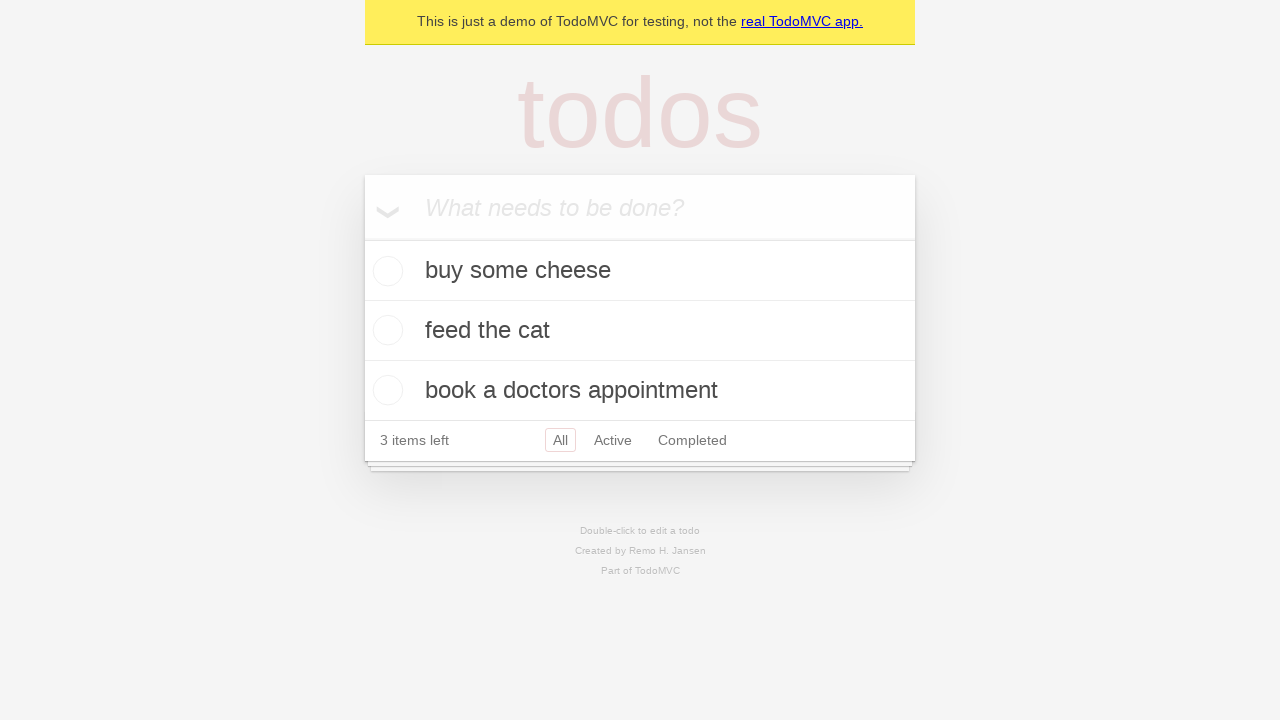

Clicked 'Active' filter link at (613, 440) on internal:role=link[name="Active"i]
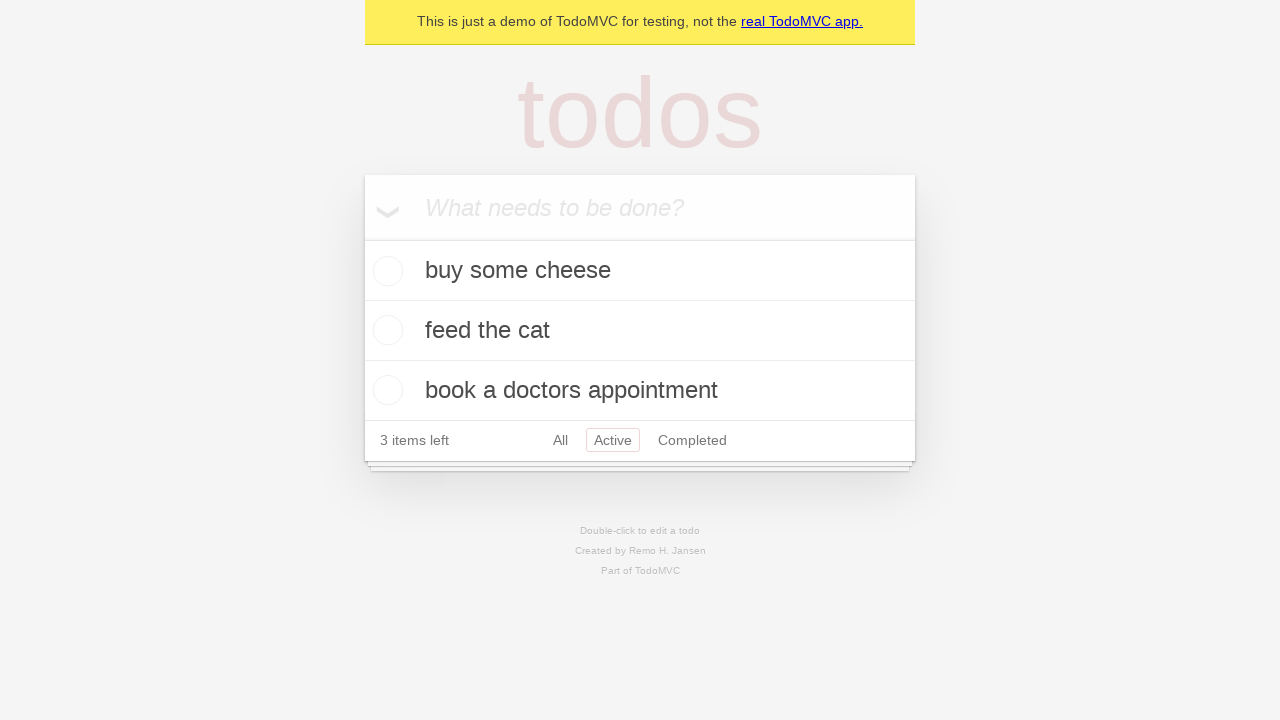

Clicked 'Completed' filter link at (692, 440) on internal:role=link[name="Completed"i]
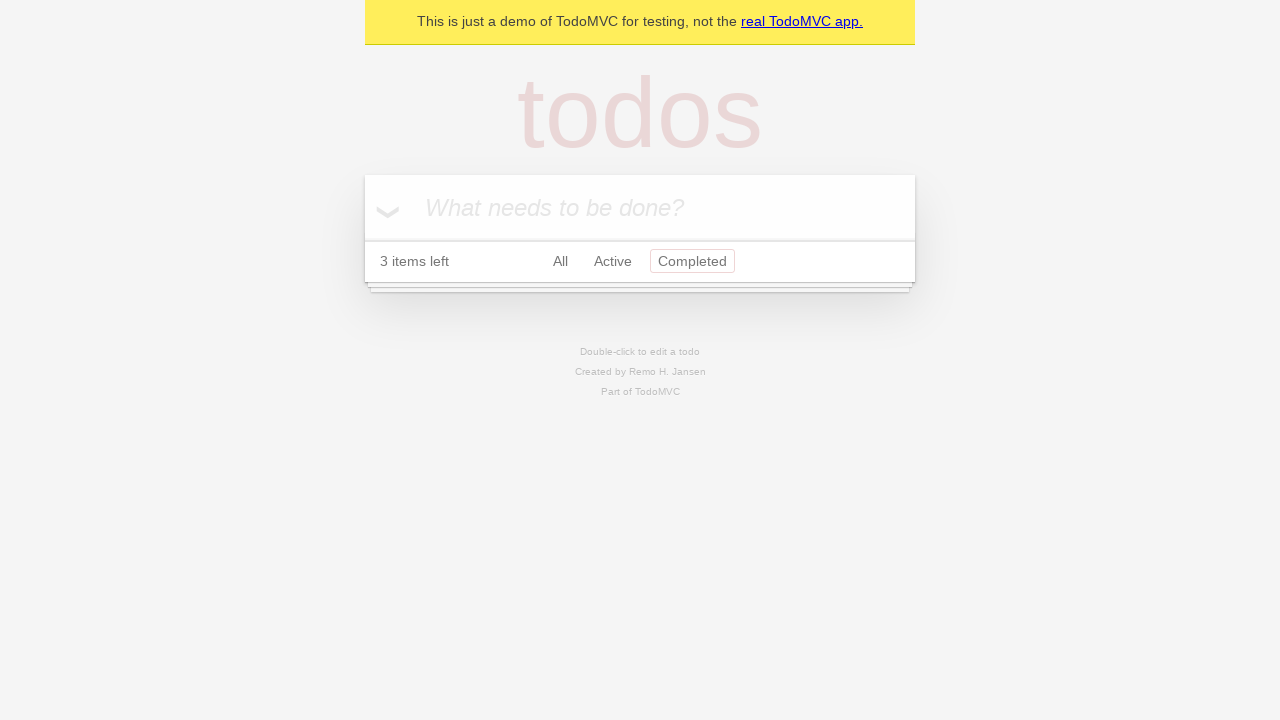

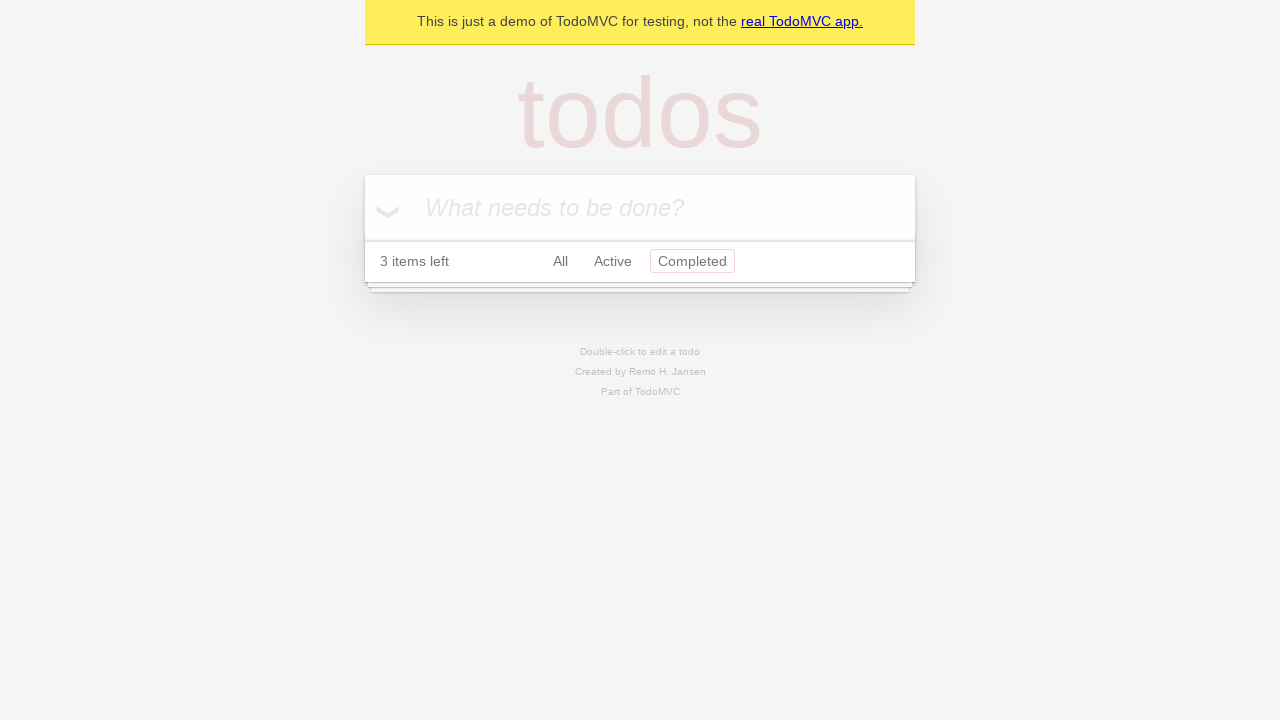